Tests filtering to display only active (incomplete) items using the Active filter.

Starting URL: https://demo.playwright.dev/todomvc

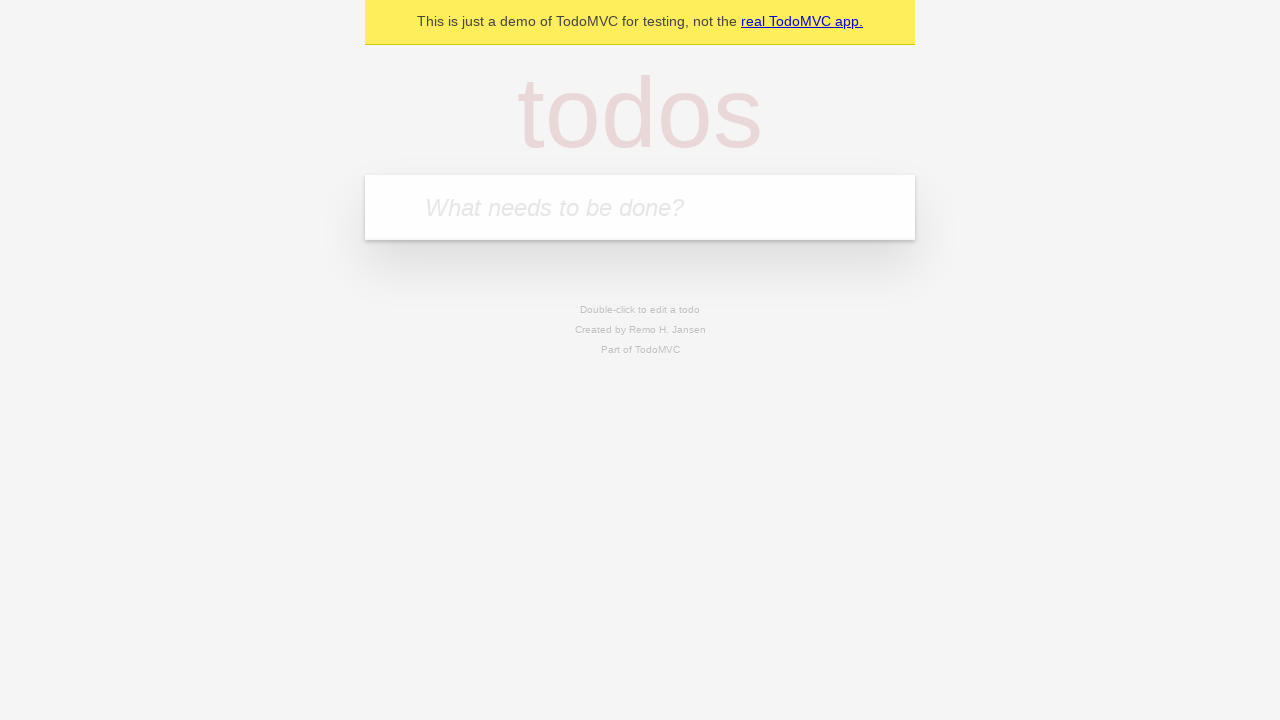

Filled todo input with 'buy some cheese' on internal:attr=[placeholder="What needs to be done?"i]
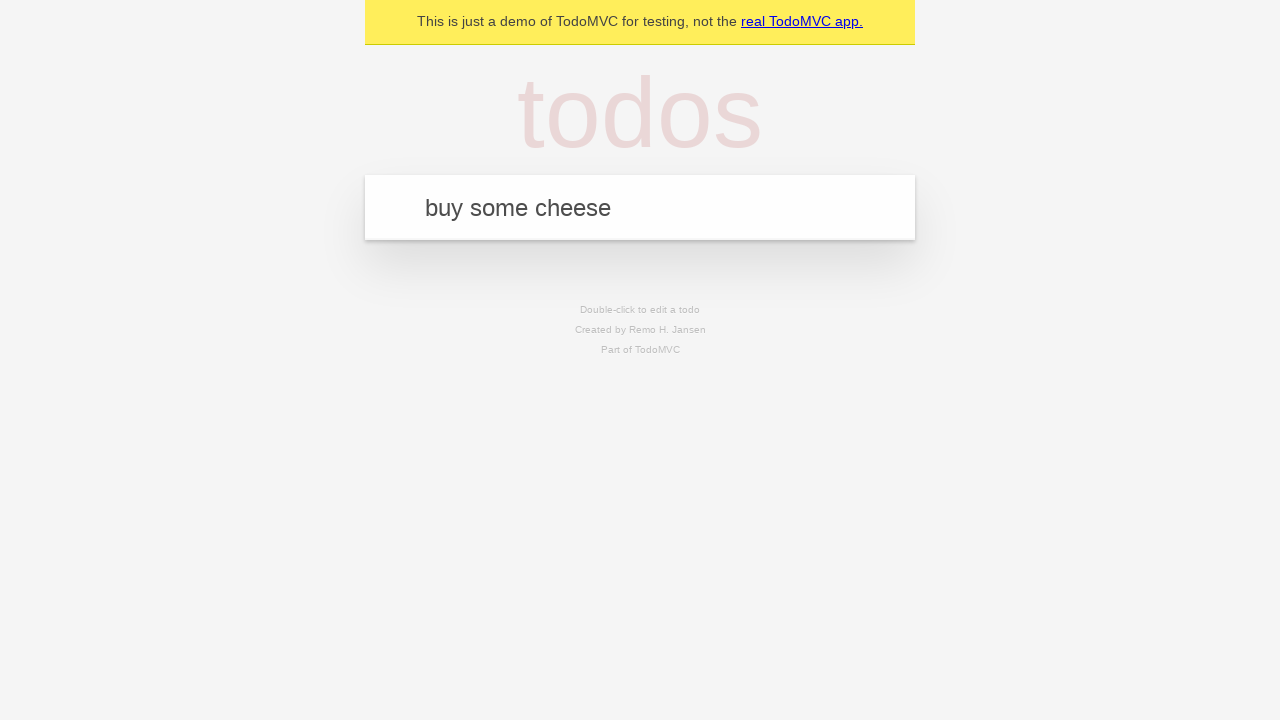

Pressed Enter to create first todo item on internal:attr=[placeholder="What needs to be done?"i]
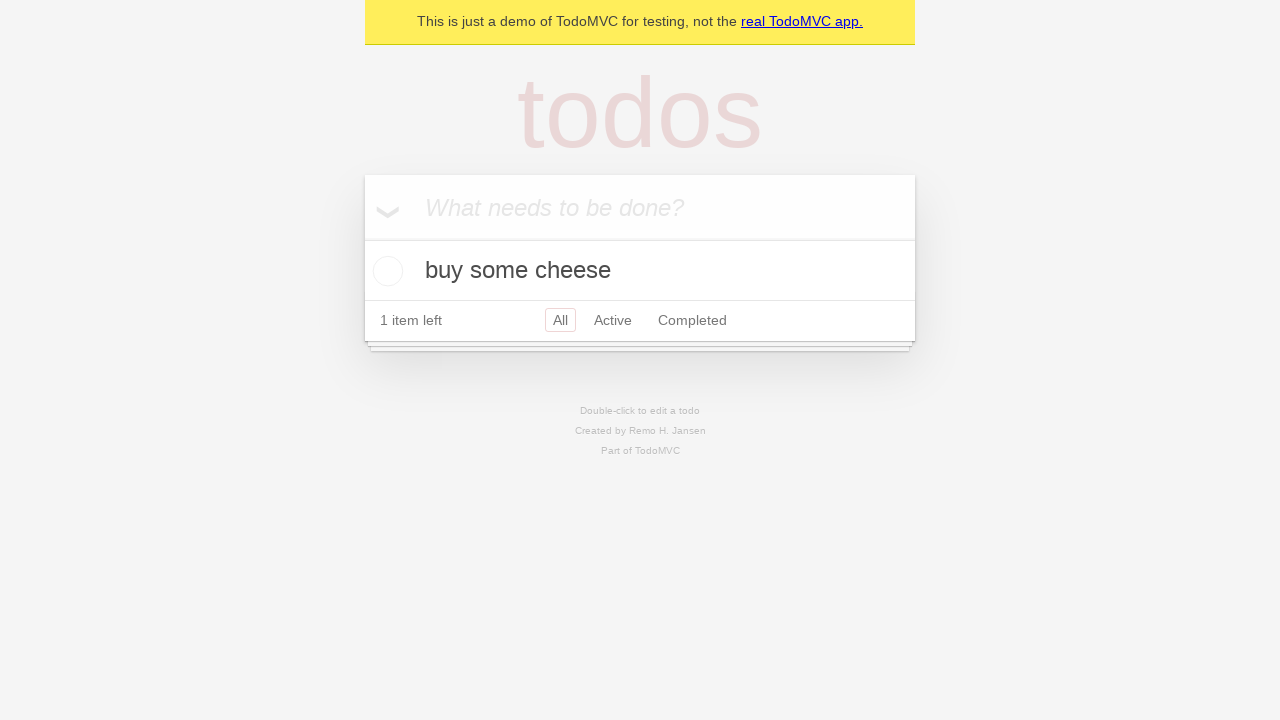

Filled todo input with 'feed the cat' on internal:attr=[placeholder="What needs to be done?"i]
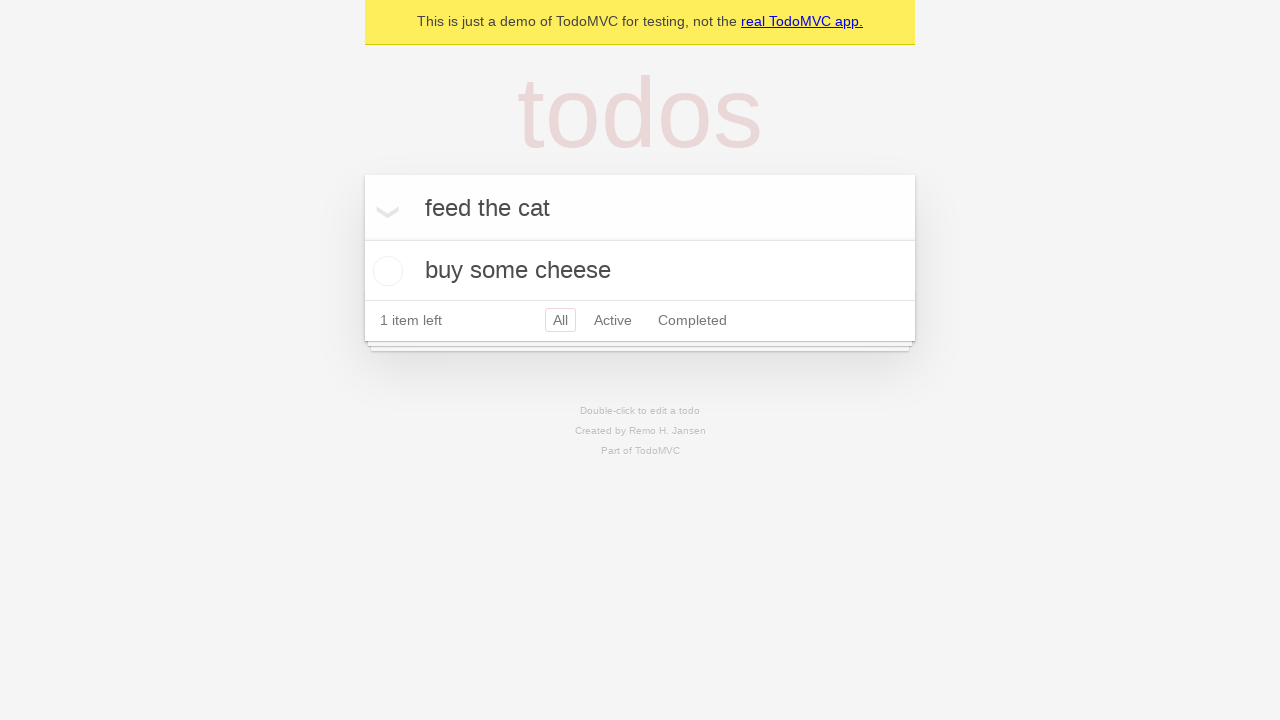

Pressed Enter to create second todo item on internal:attr=[placeholder="What needs to be done?"i]
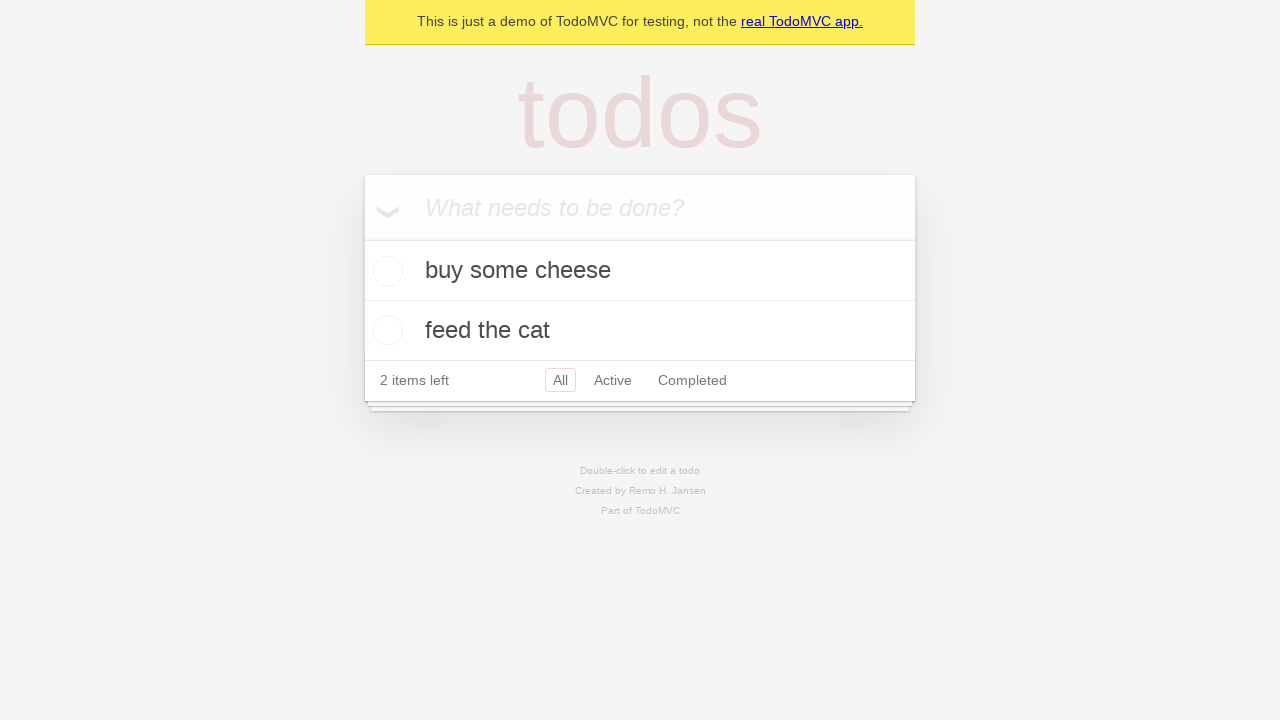

Filled todo input with 'book a doctors appointment' on internal:attr=[placeholder="What needs to be done?"i]
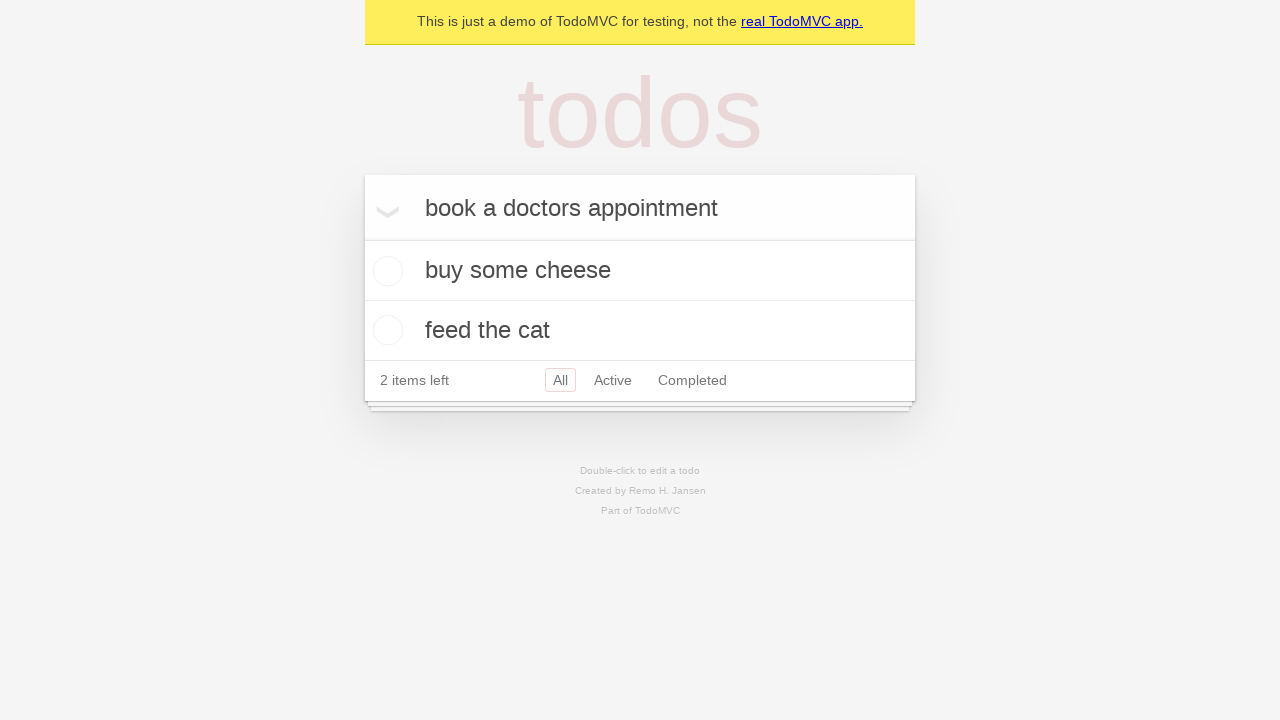

Pressed Enter to create third todo item on internal:attr=[placeholder="What needs to be done?"i]
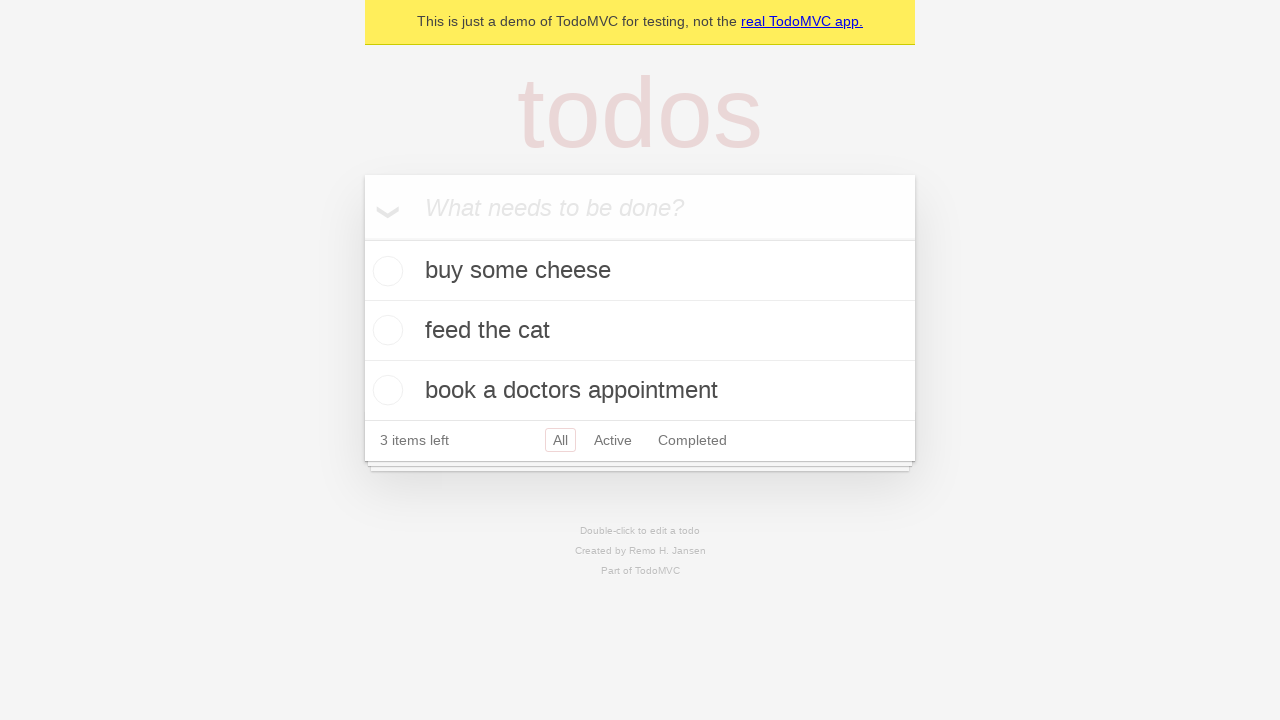

Checked the second todo item checkbox at (385, 330) on internal:testid=[data-testid="todo-item"s] >> nth=1 >> internal:role=checkbox
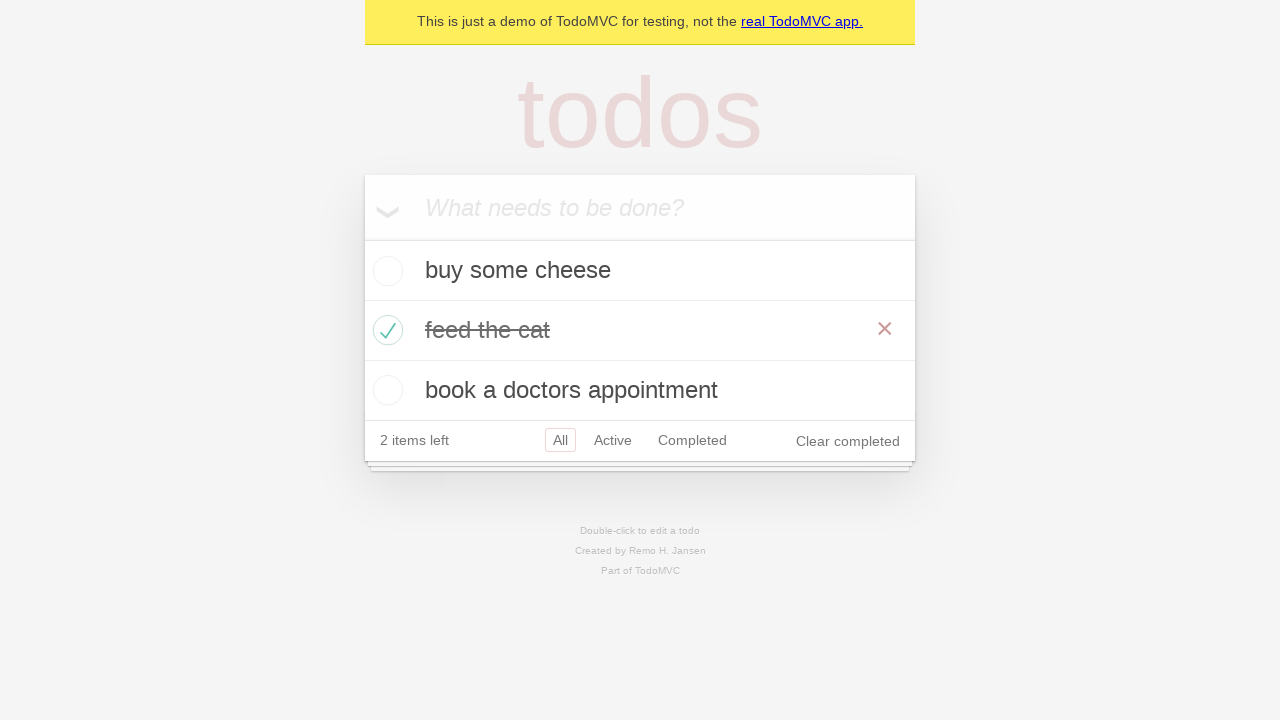

Clicked the Active filter to display only active items at (613, 440) on internal:role=link[name="Active"i]
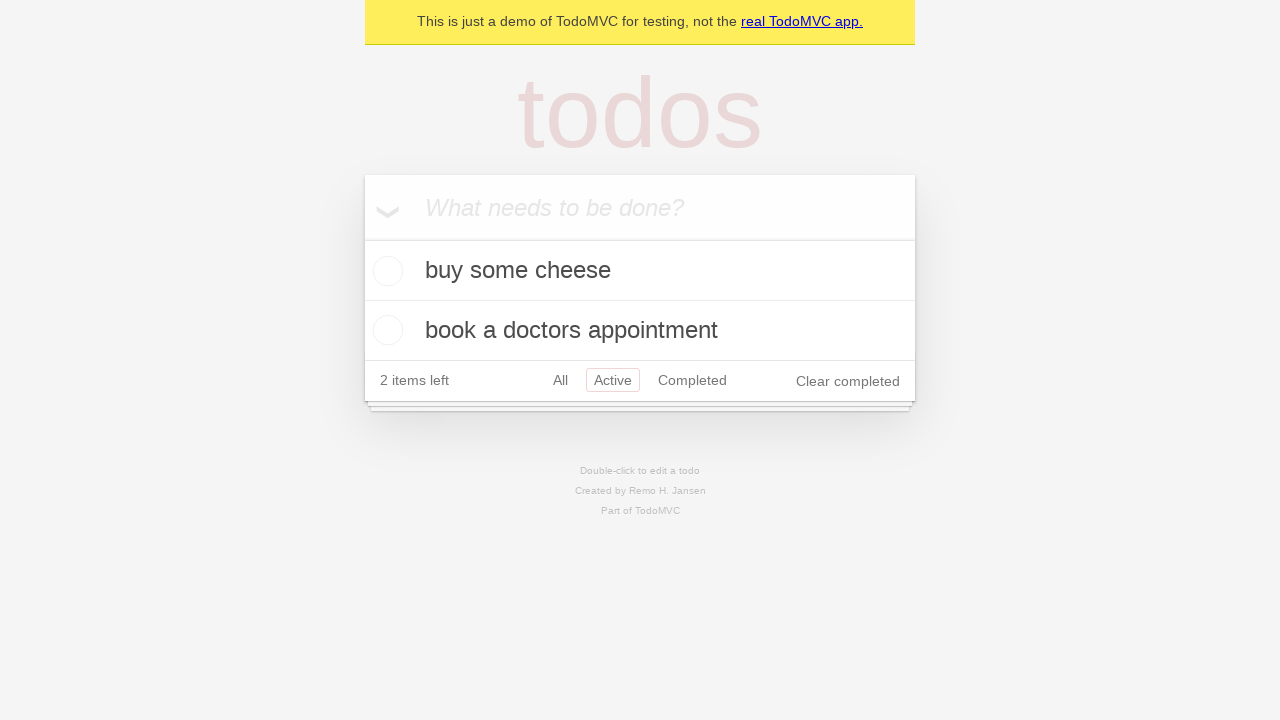

Waited for filtered view to load - only active items visible
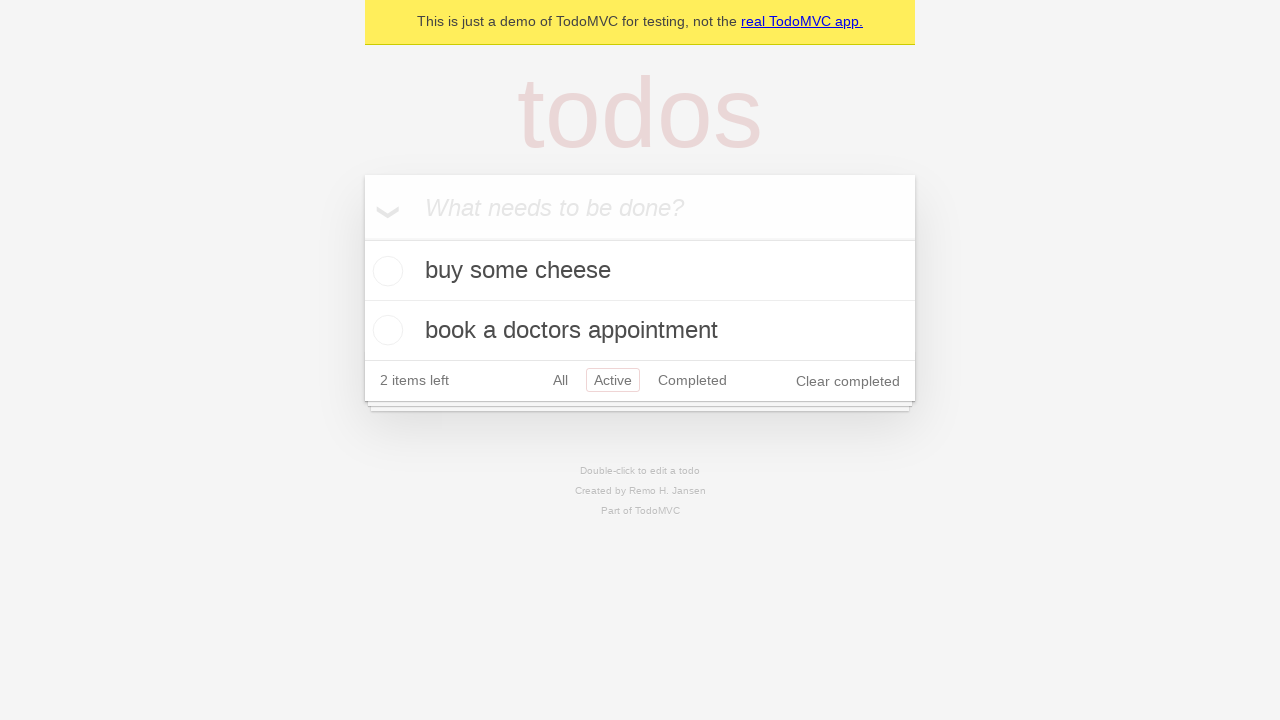

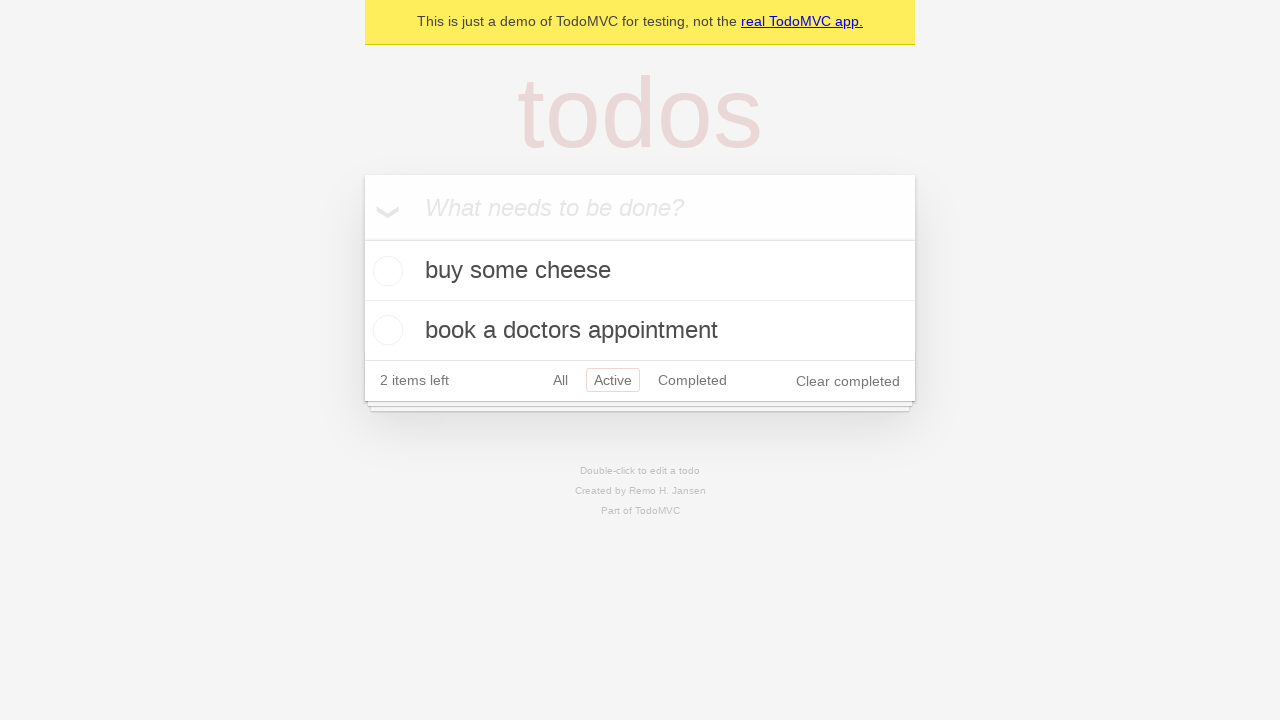